Tests removing the disabled attribute from a checkbox element and verifying it becomes enabled.

Starting URL: https://play1.automationcamp.ir/forms.html

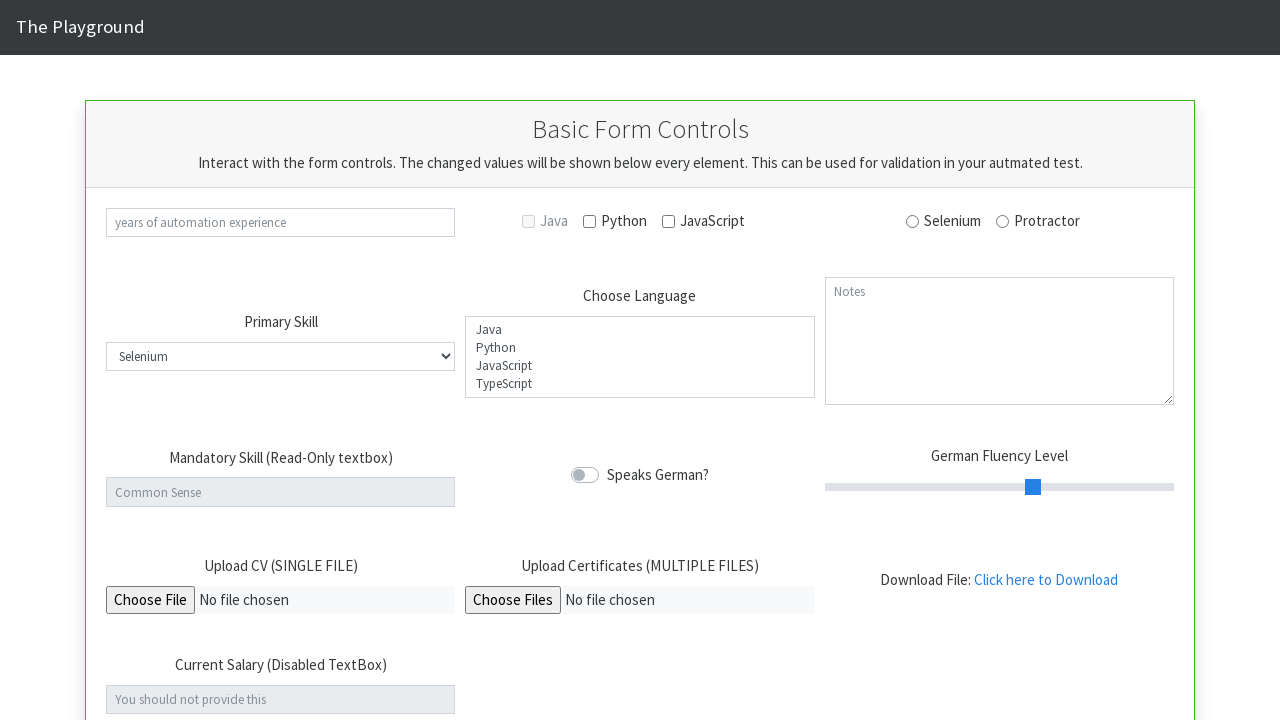

Navigated to forms page
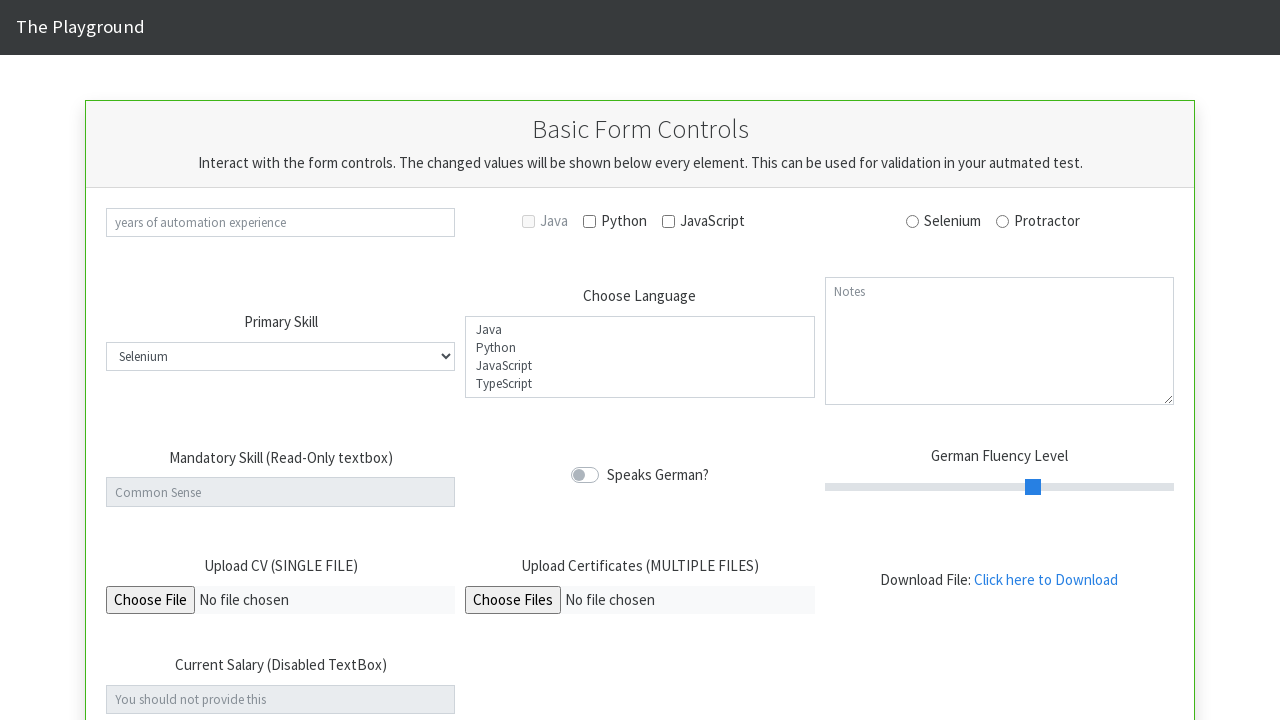

Verified checkbox is initially disabled
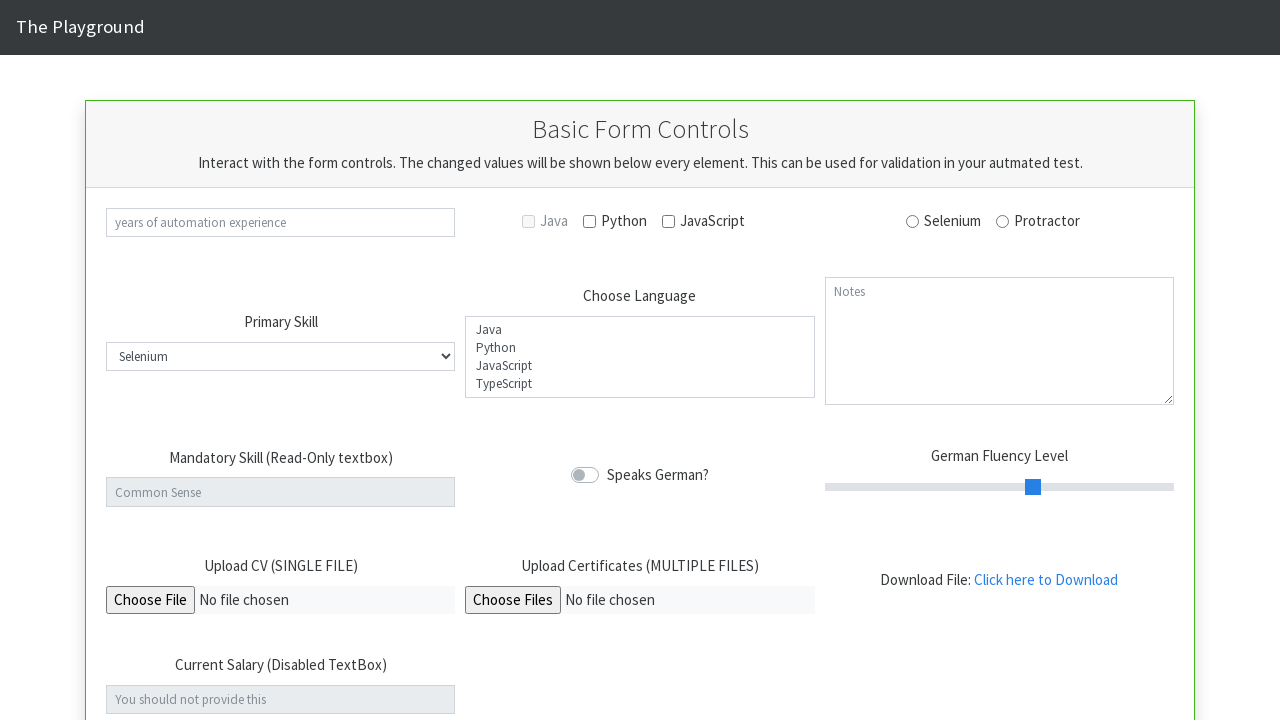

Removed disabled attribute from checkbox using JavaScript
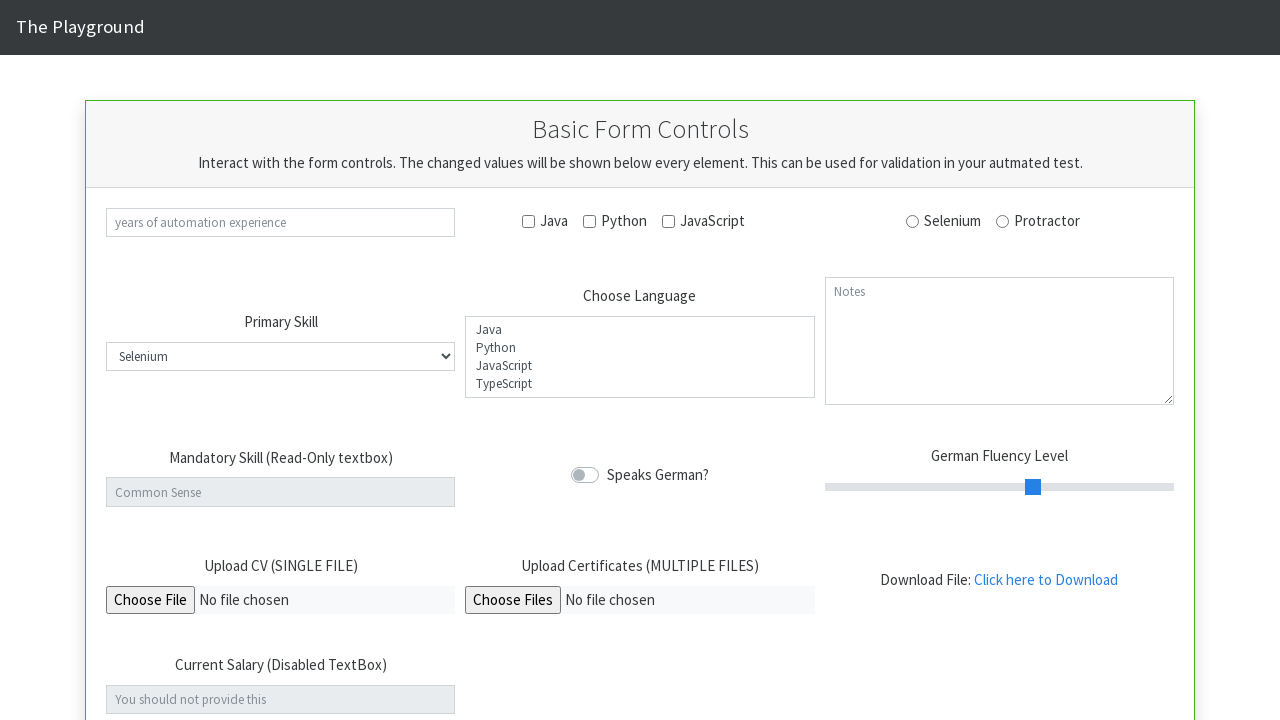

Verified checkbox is now enabled
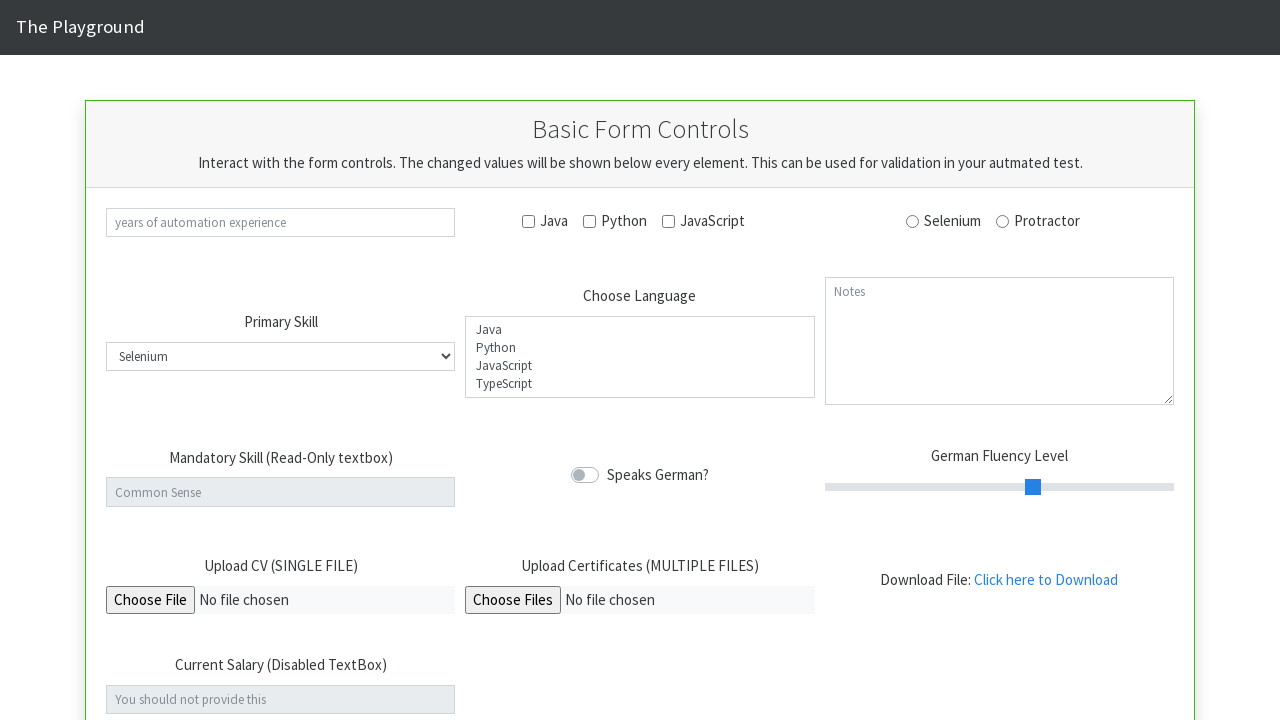

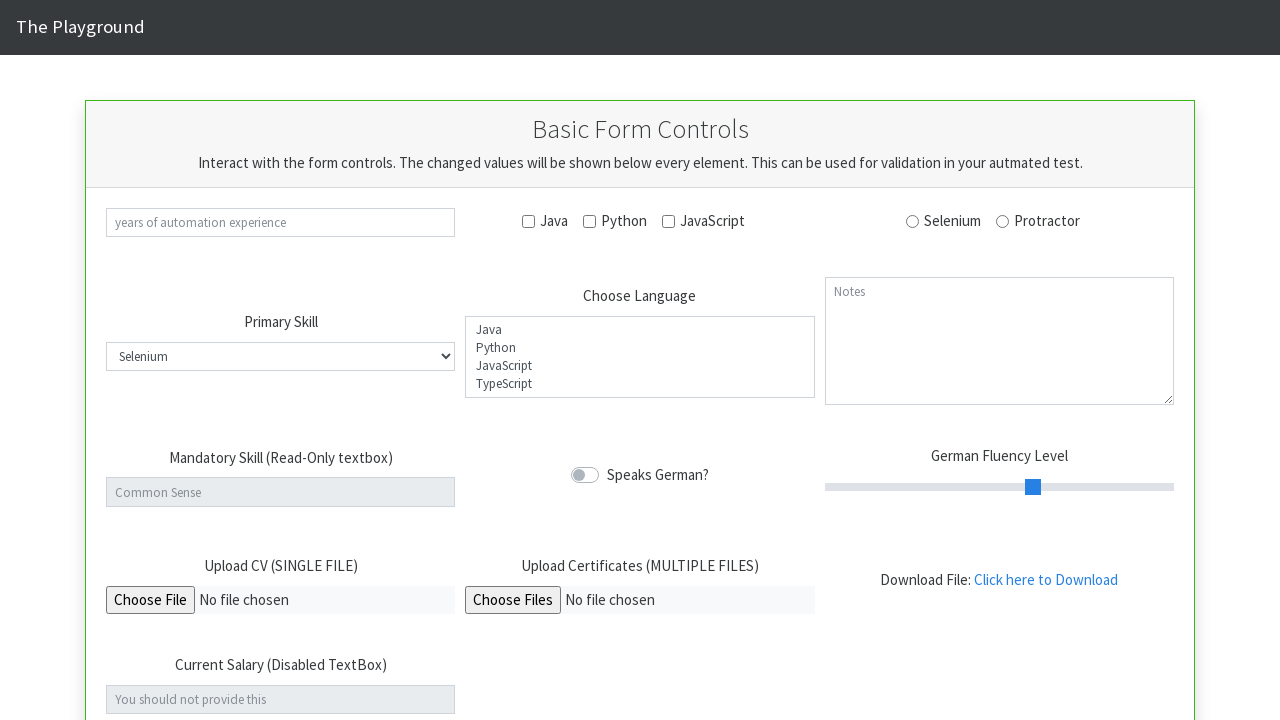